Tests the registration form page by selecting a year value from the Year dropdown/placeholder field.

Starting URL: https://demo.automationtesting.in/Register.html

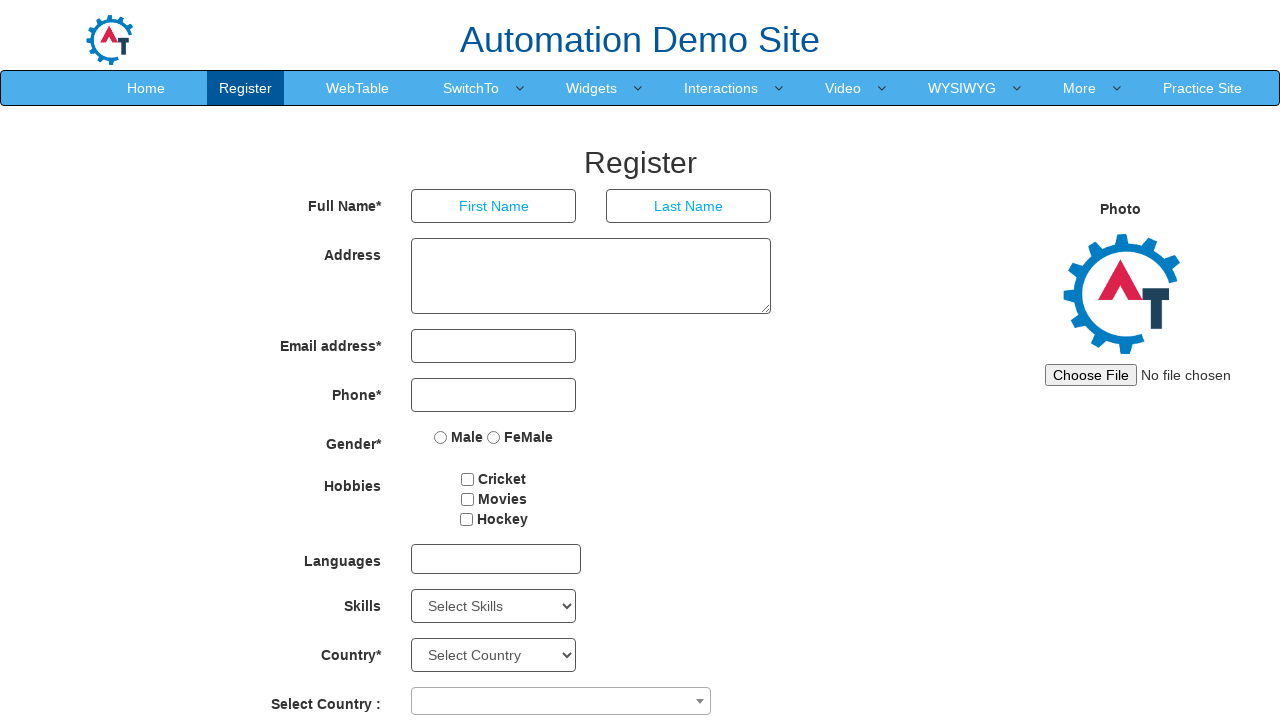

Navigated to registration form page
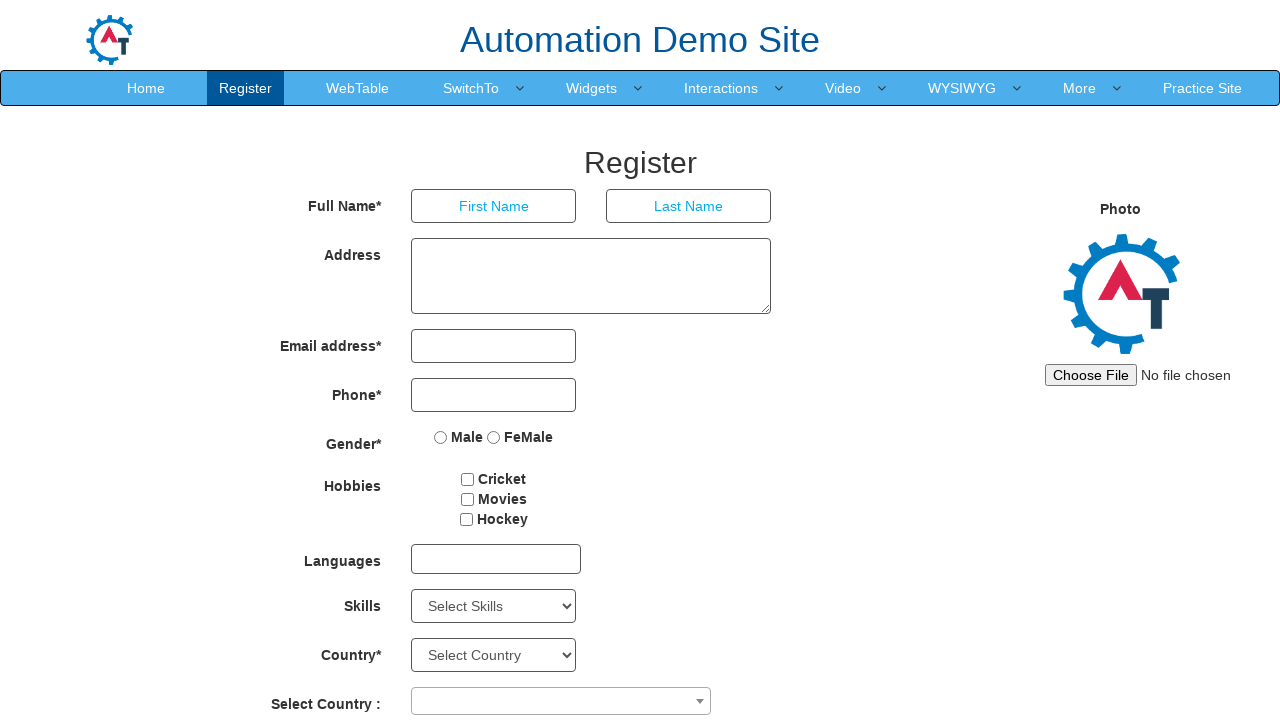

Selected year 1993 from the Year dropdown on internal:attr=[placeholder="Year"i]
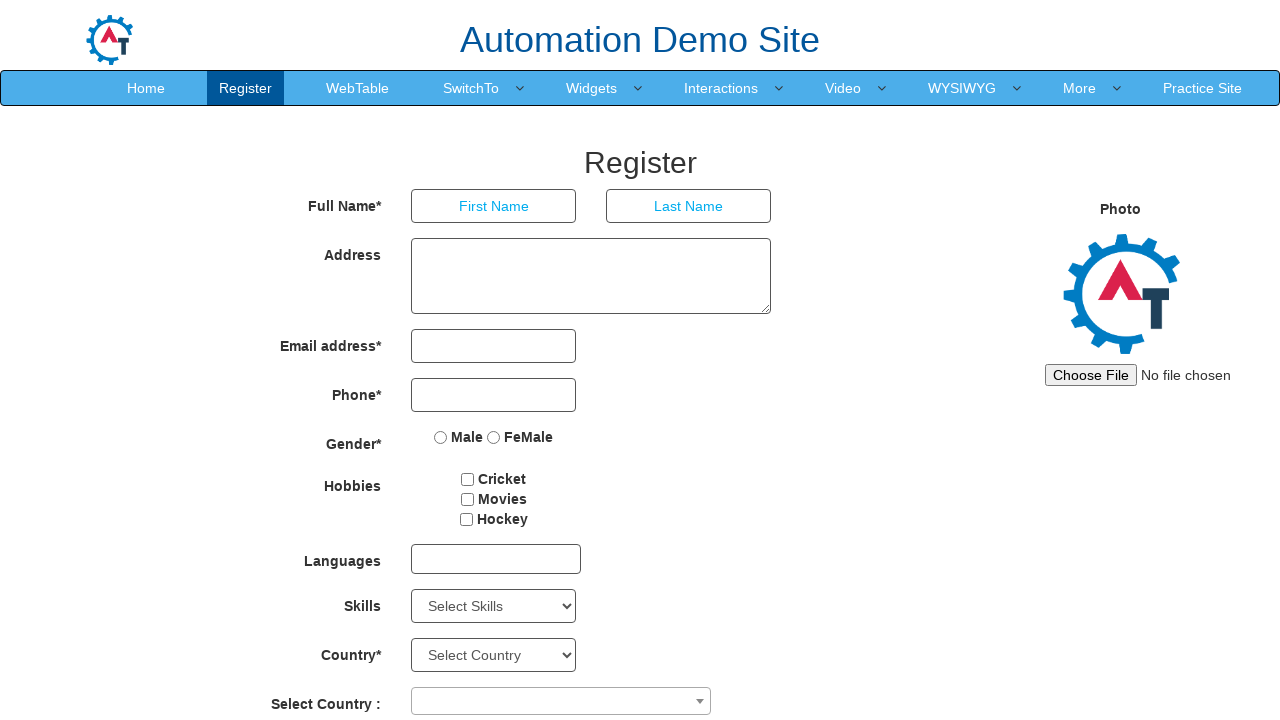

Waited 2 seconds for page to process the year selection
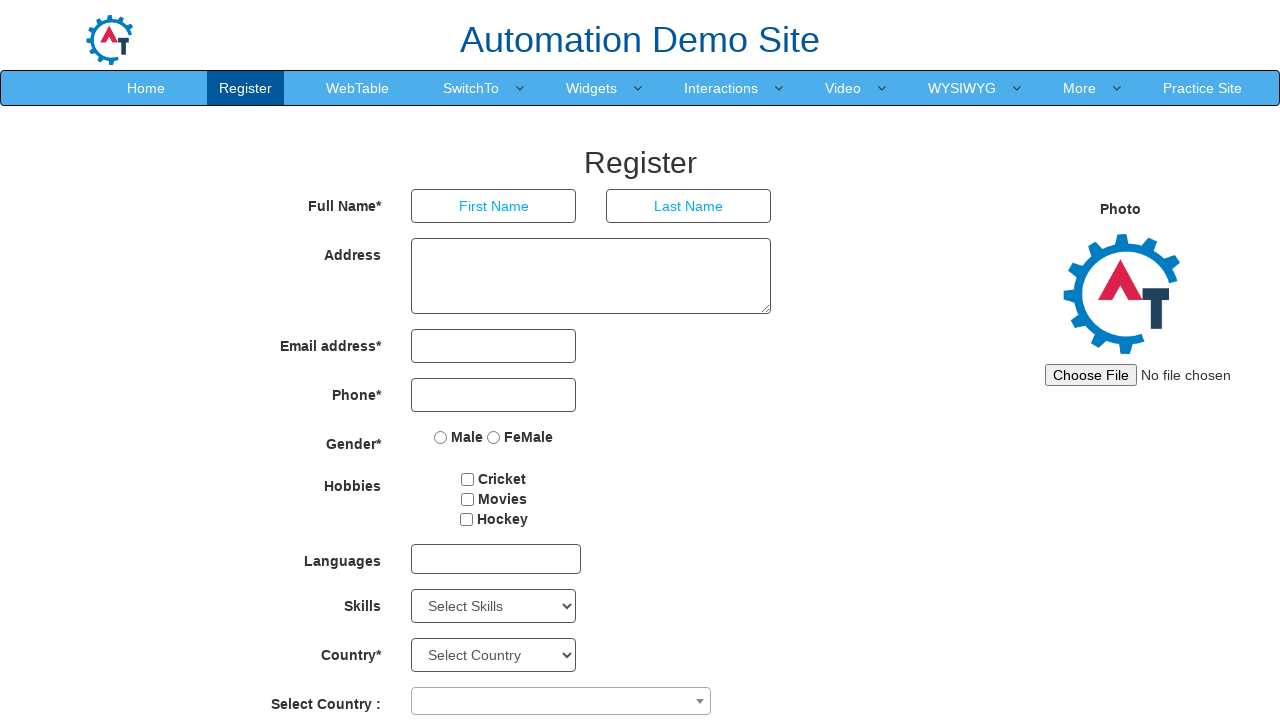

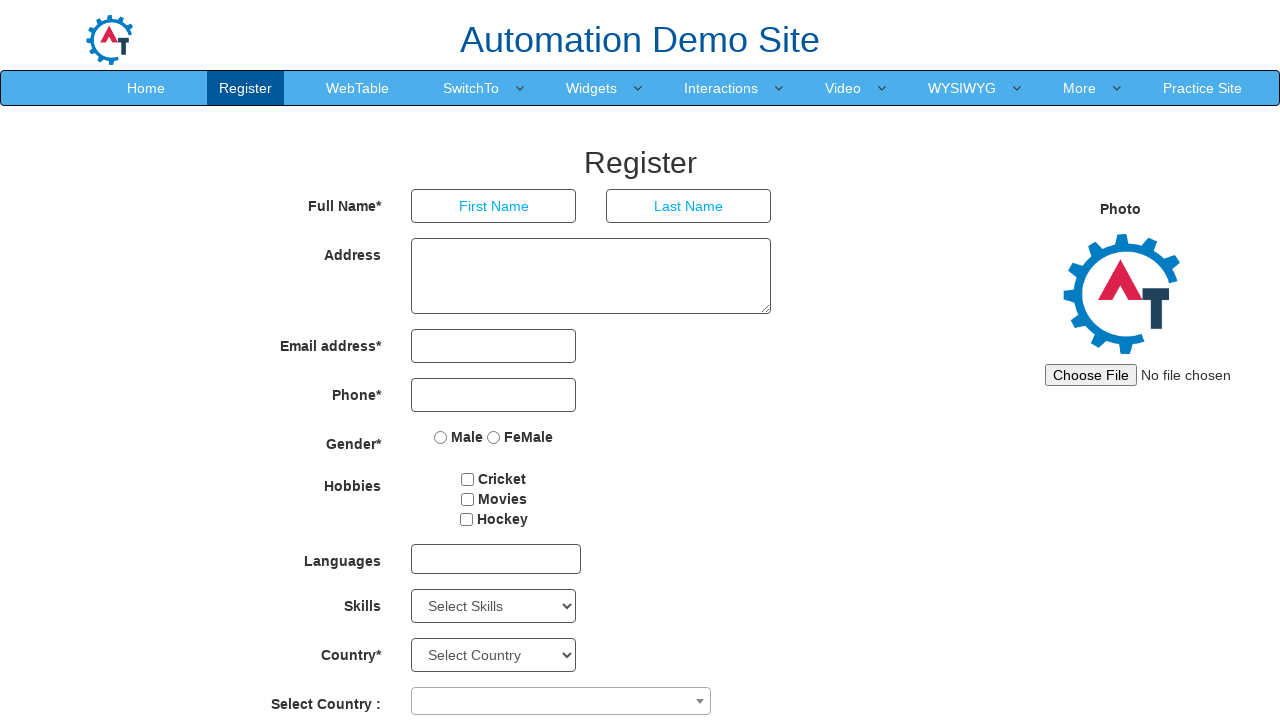